Tests GitHub Wiki functionality by navigating to the Selenide repository, accessing the Wiki tab, searching for "SoftAssertions", clicking the result, and verifying that specific code example text is present on the page.

Starting URL: https://github.com/selenide/selenide

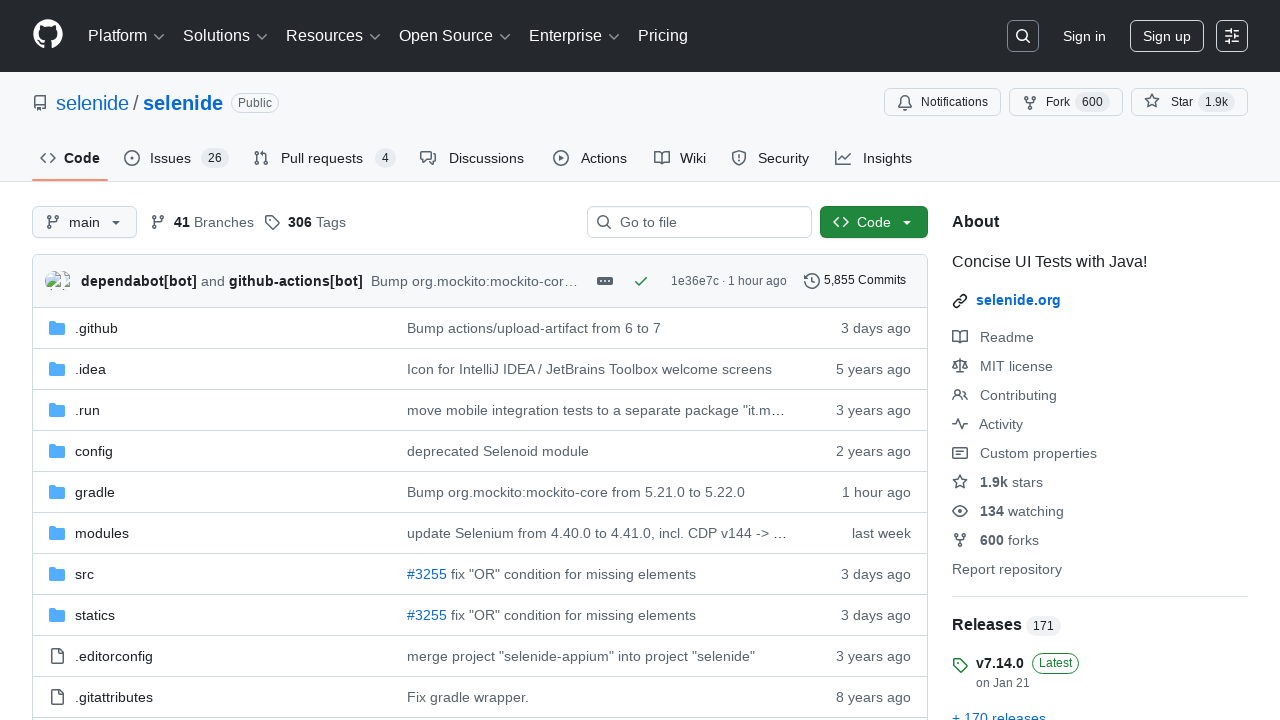

Clicked on the Wiki tab at (680, 158) on #wiki-tab
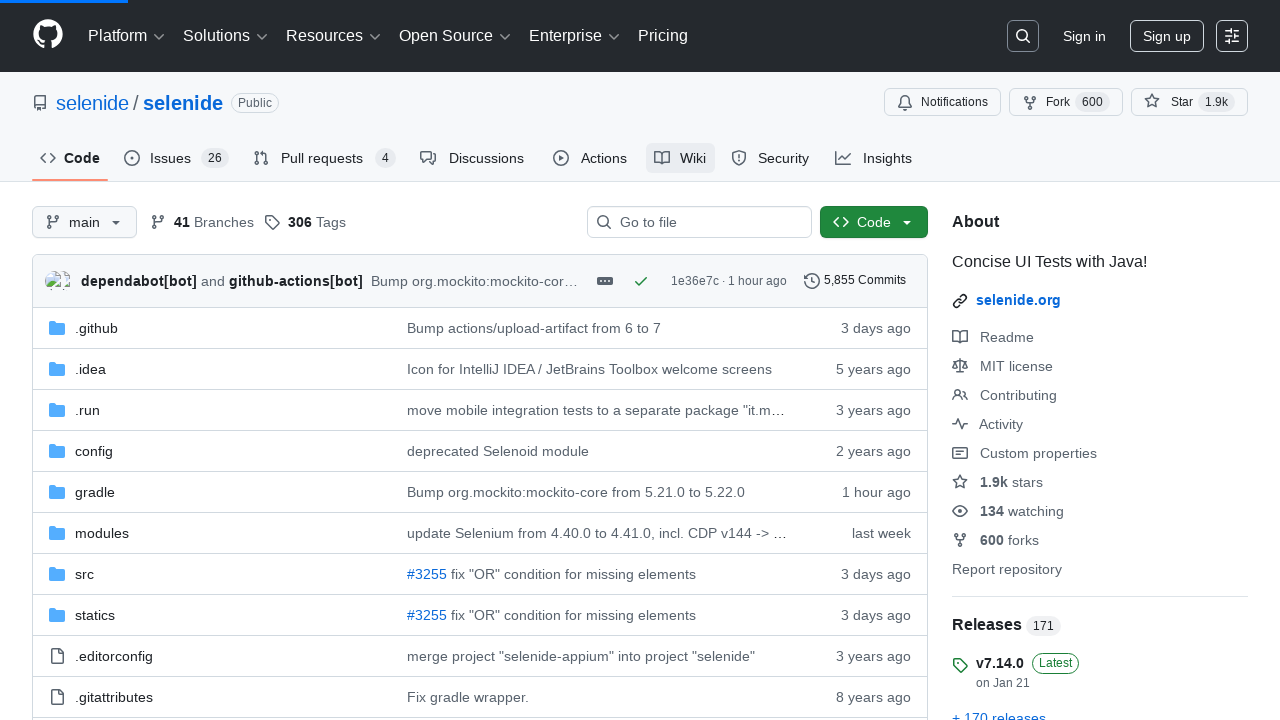

Filled wiki search filter with 'SoftAssertions' on #wiki-pages-filter
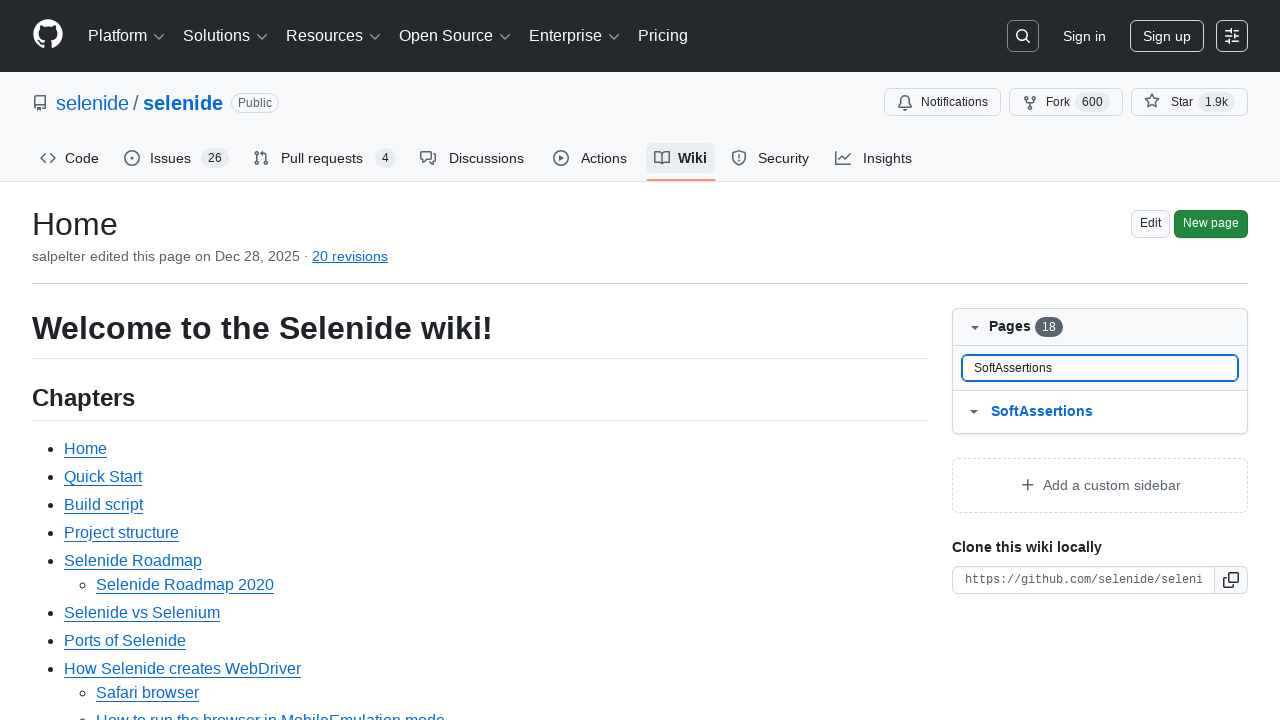

Verified SoftAssertions appears in the wiki pages box
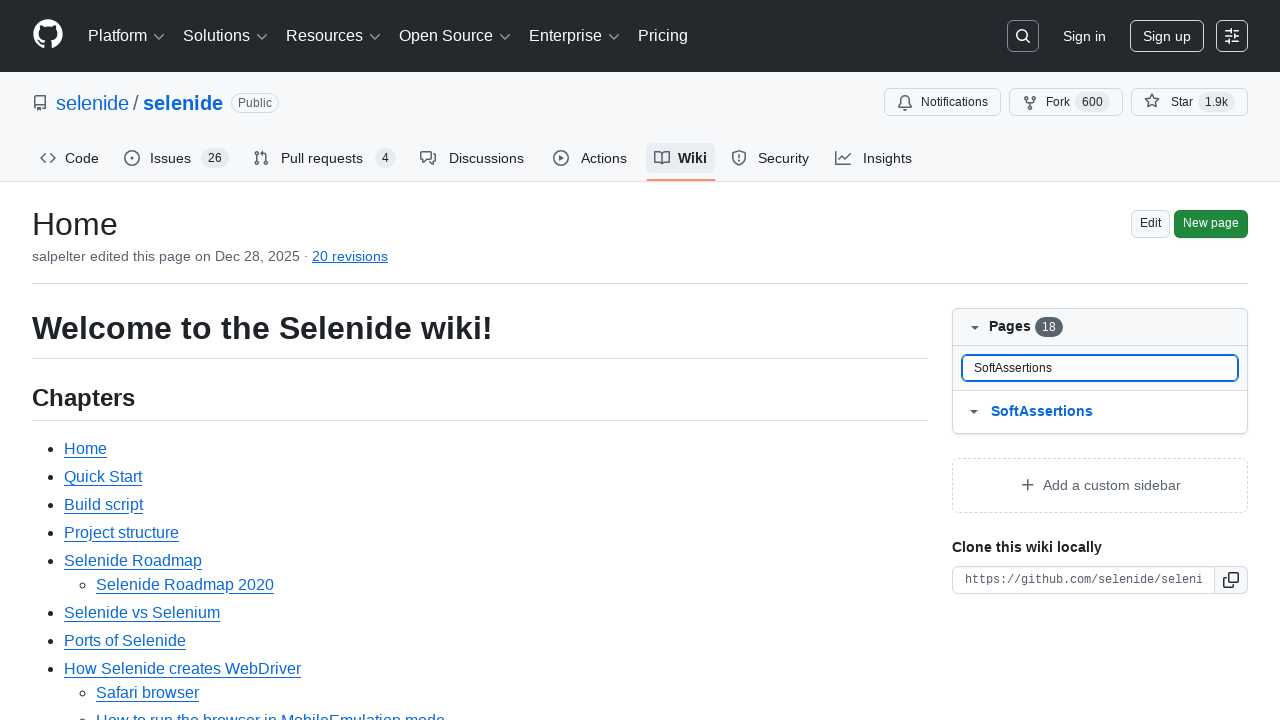

Clicked on the SoftAssertions wiki page link at (1115, 412) on #wiki-pages-box a >> internal:has-text="SoftAssertions"i
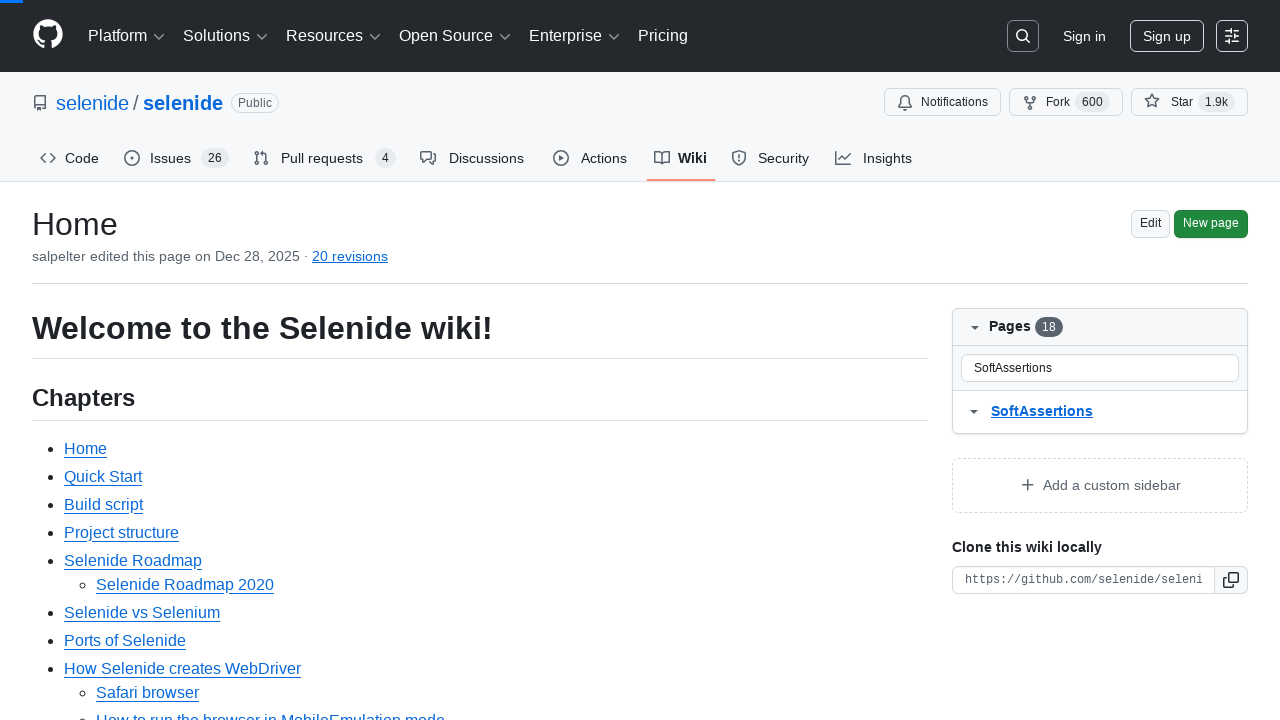

Verified expected code example '@ExtendWith({SoftAssertsExtension.class})' is present on the wiki page
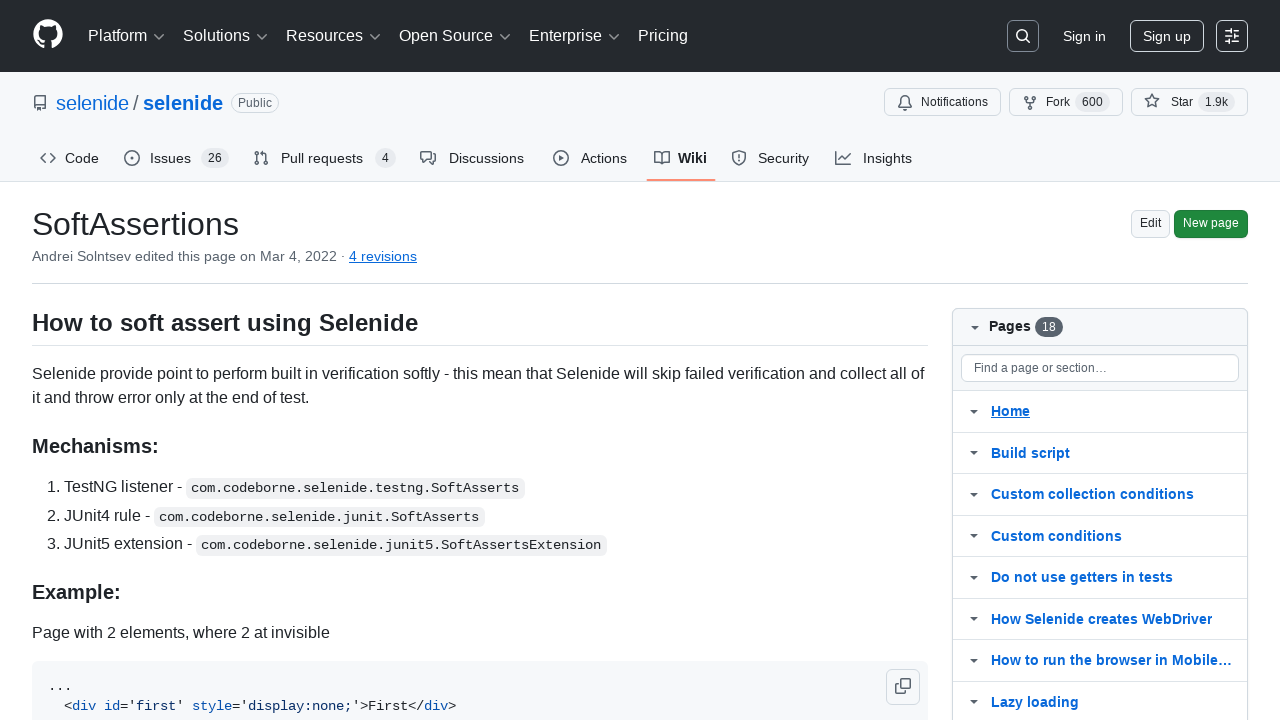

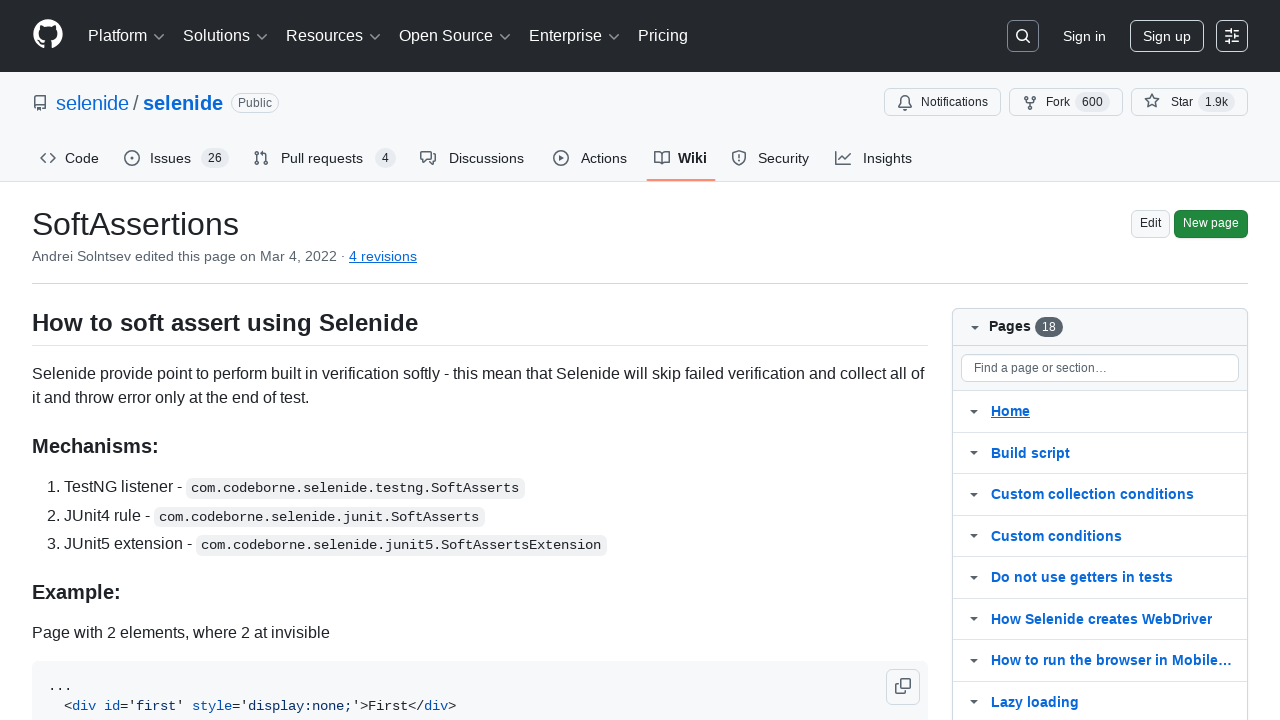